Tests checkbox functionality by clicking each checkbox twice to check and uncheck them

Starting URL: http://www.qaclickacademy.com/practice.php

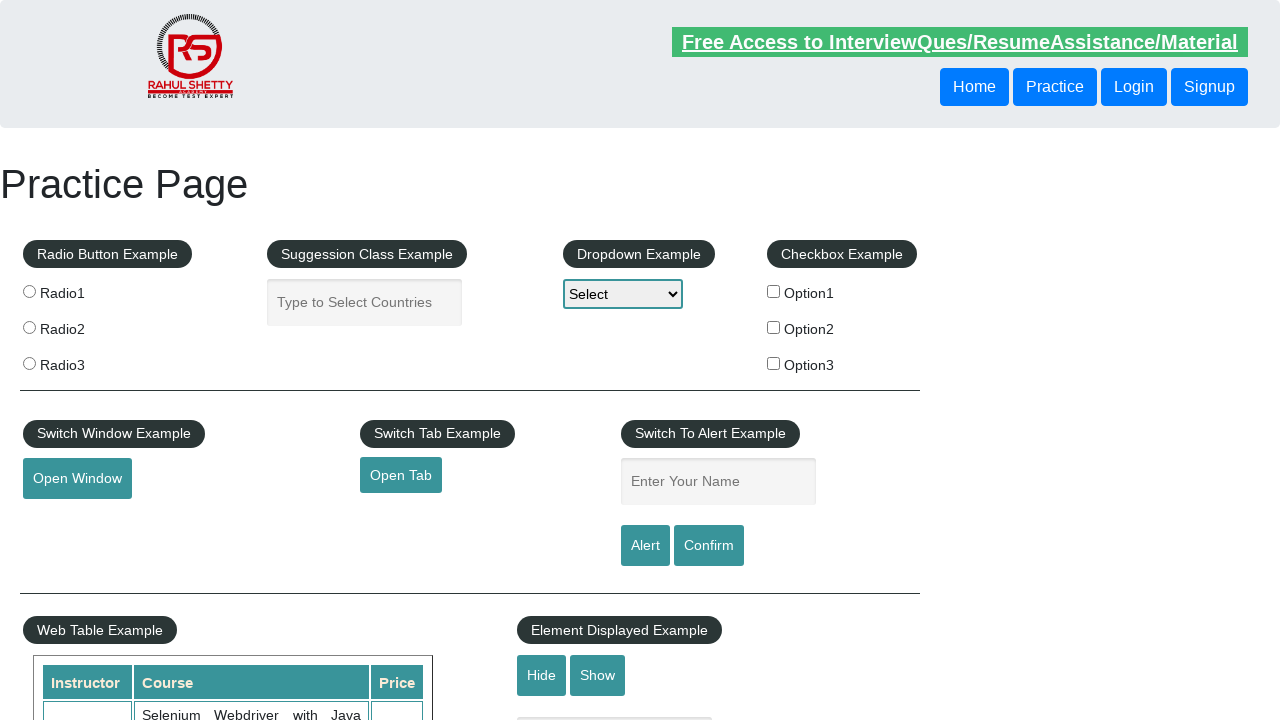

Clicked checkbox 1 to check it at (774, 291) on input#checkBoxOption1
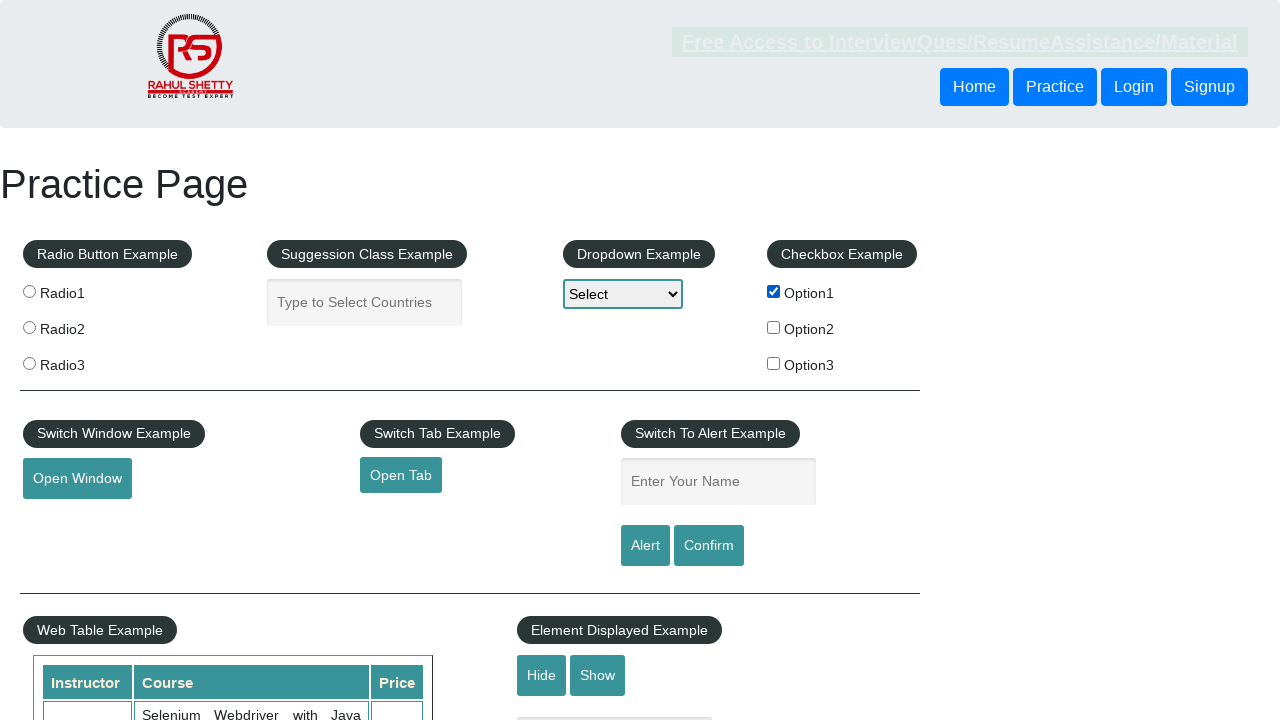

Clicked checkbox 1 to uncheck it at (774, 291) on input#checkBoxOption1
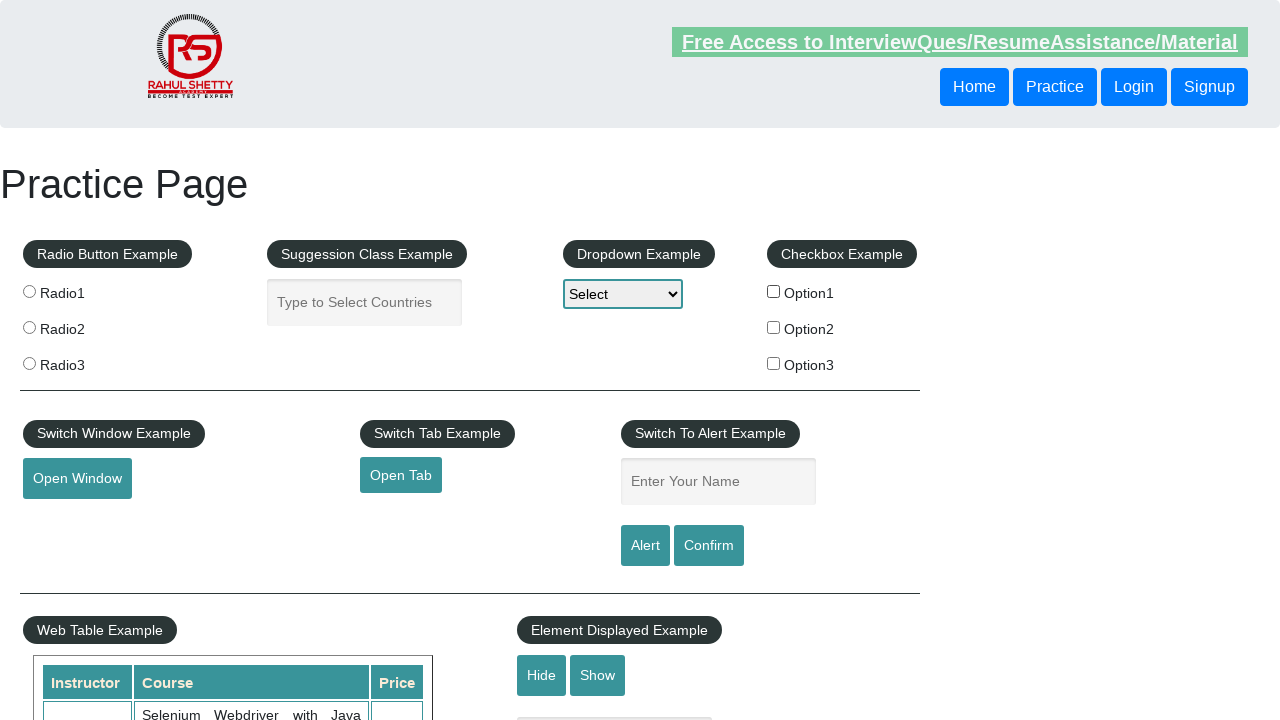

Clicked checkbox 2 to check it at (774, 327) on input#checkBoxOption2
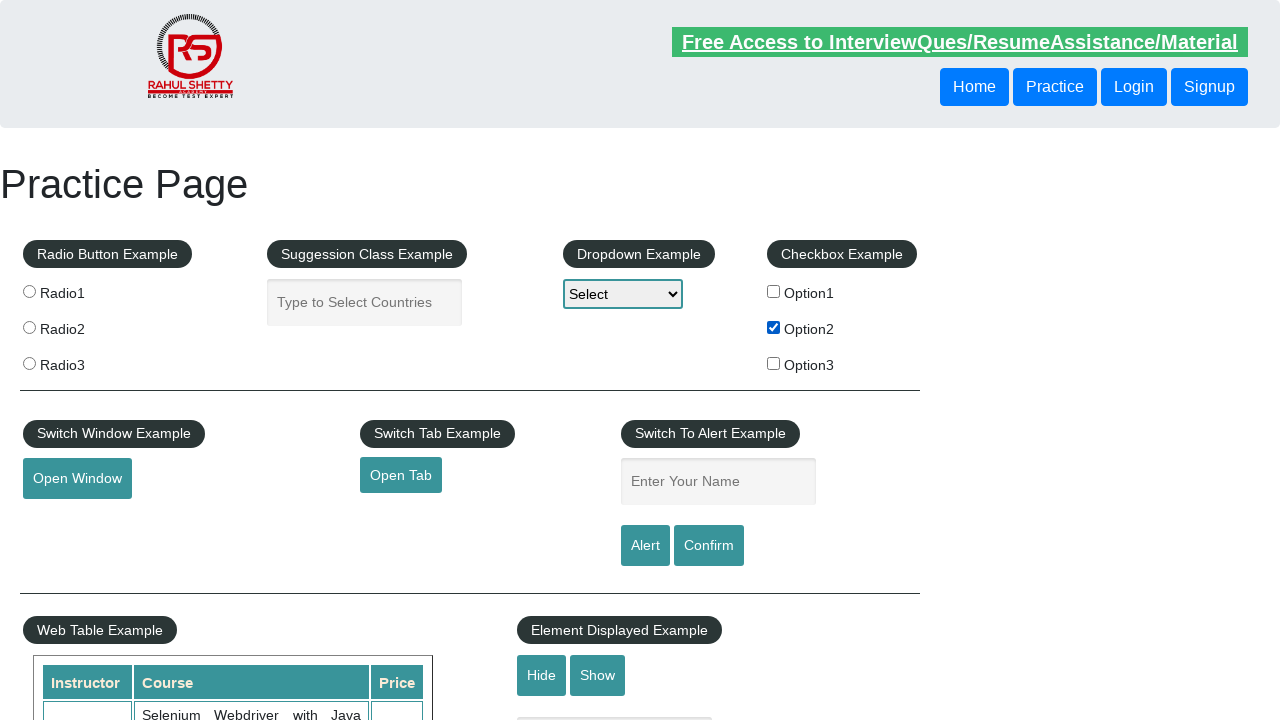

Clicked checkbox 2 to uncheck it at (774, 327) on input#checkBoxOption2
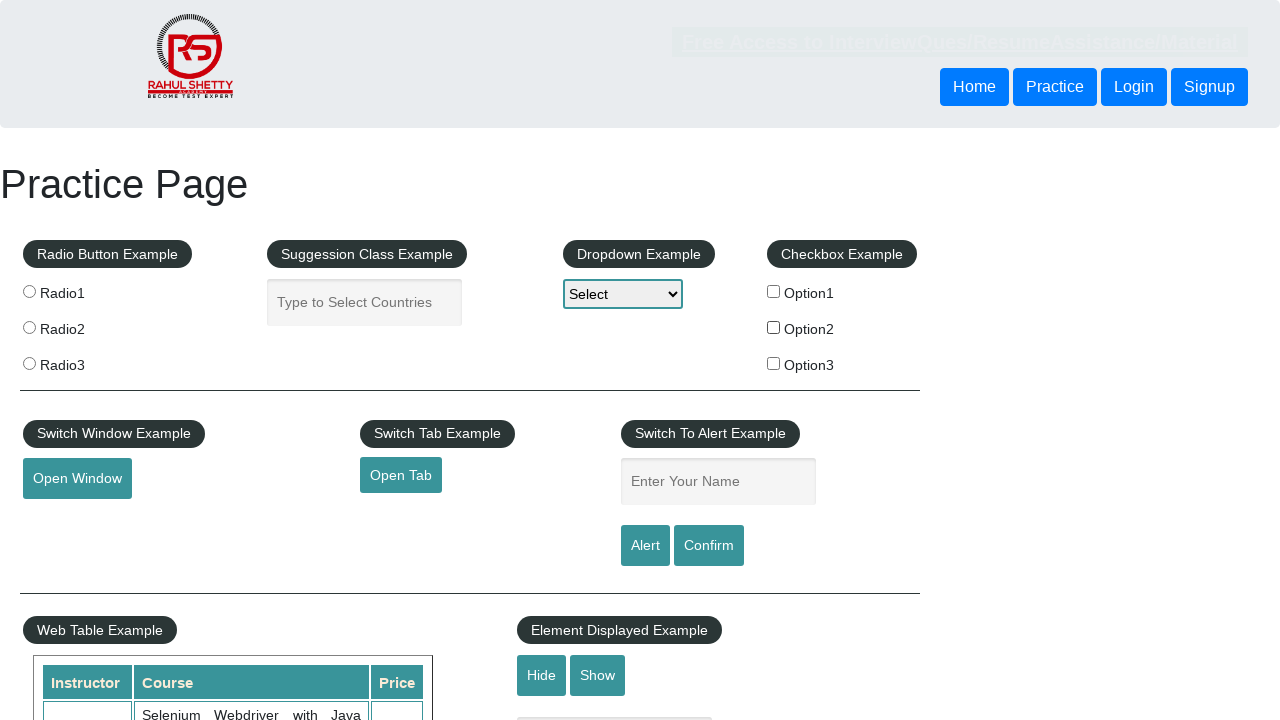

Clicked checkbox 3 to check it at (774, 363) on input#checkBoxOption3
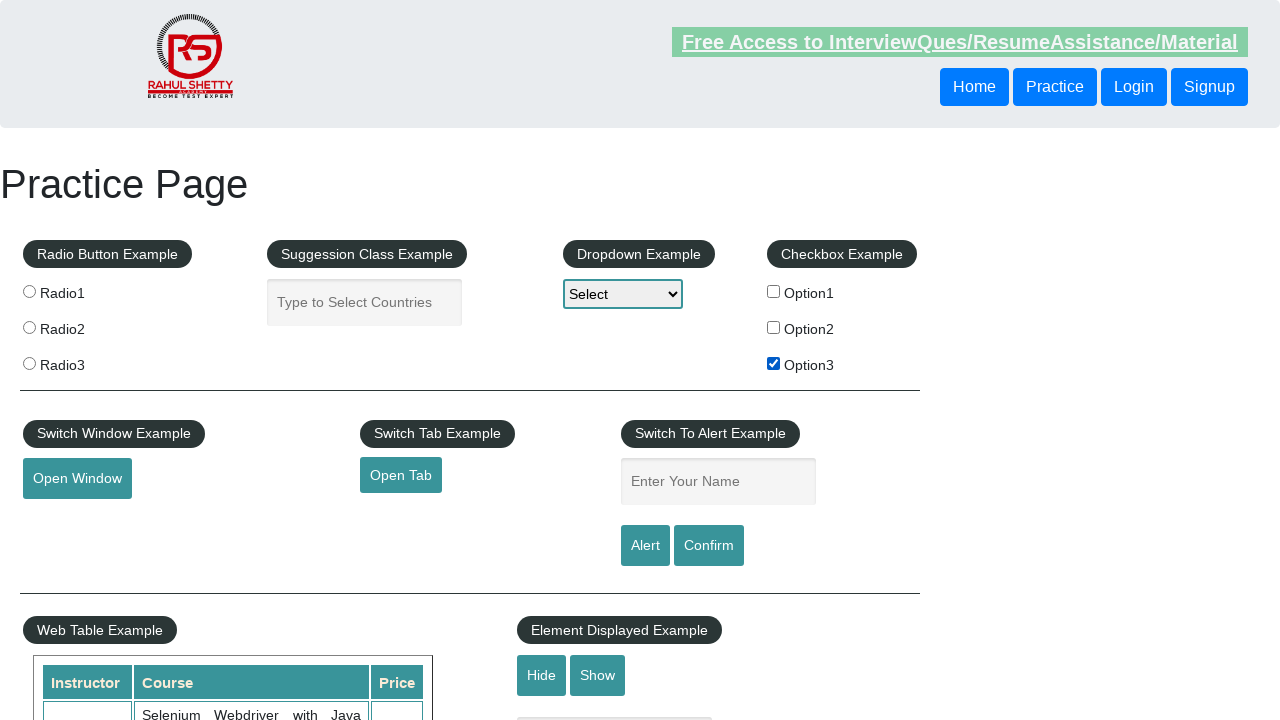

Clicked checkbox 3 to uncheck it at (774, 363) on input#checkBoxOption3
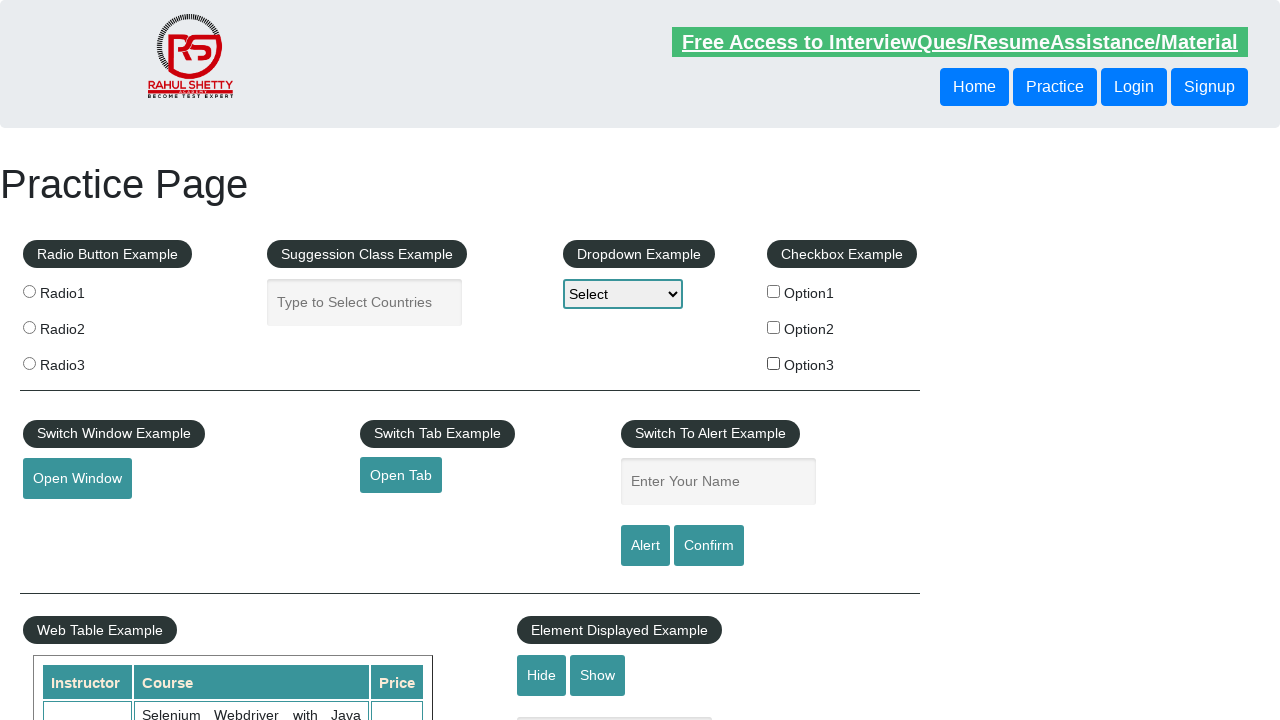

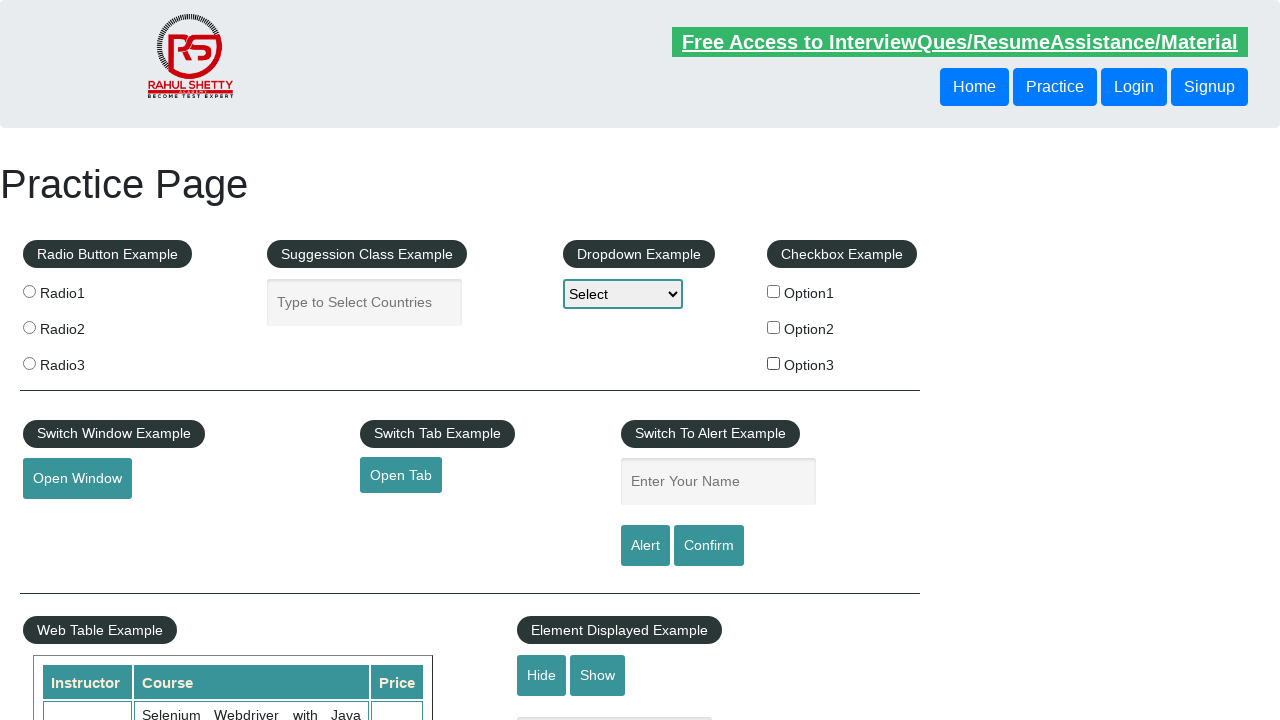